Tests drag and drop functionality by dragging a source element and dropping it onto a target element within an iframe on the jQuery UI demo page.

Starting URL: https://jqueryui.com/droppable/

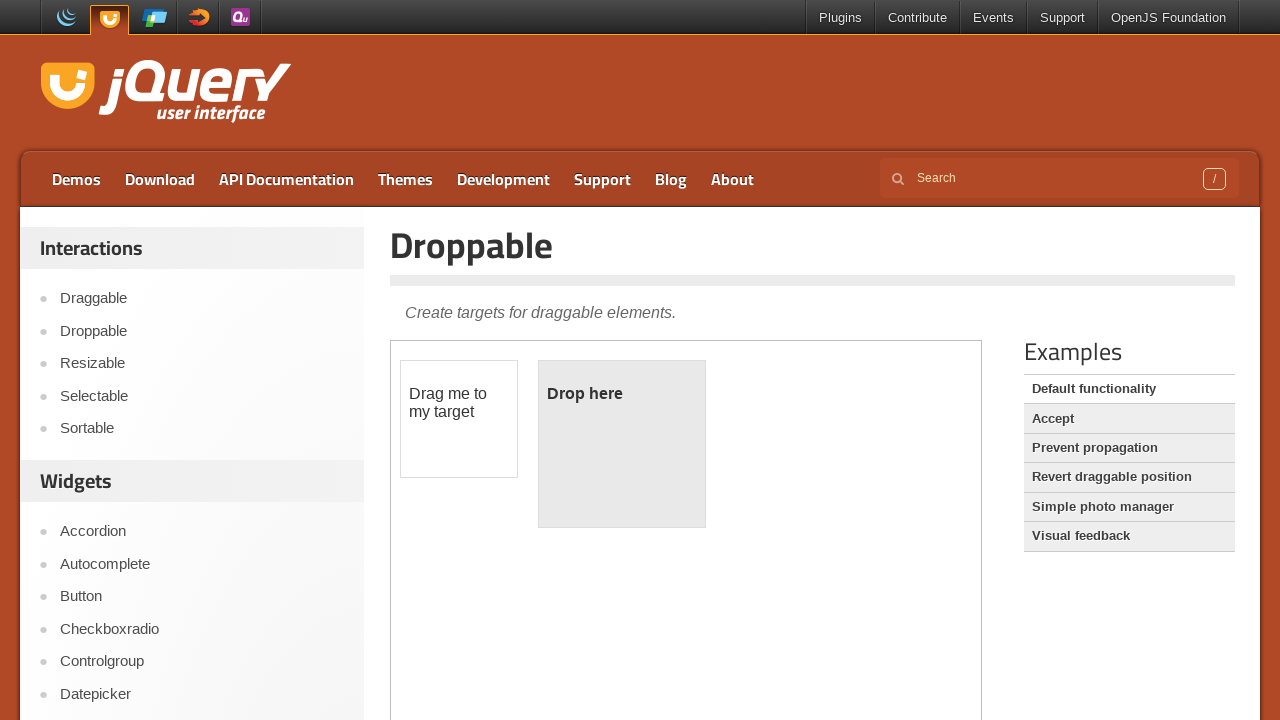

Navigated to jQuery UI droppable demo page
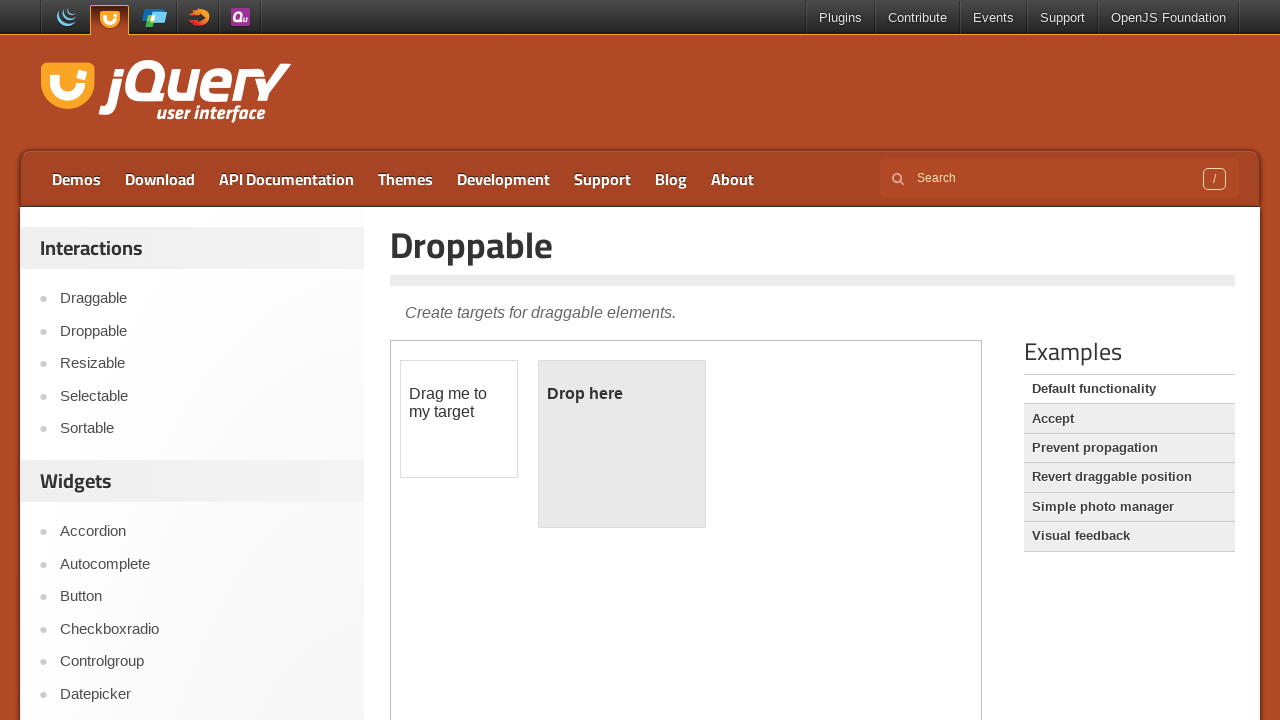

Located the demo iframe
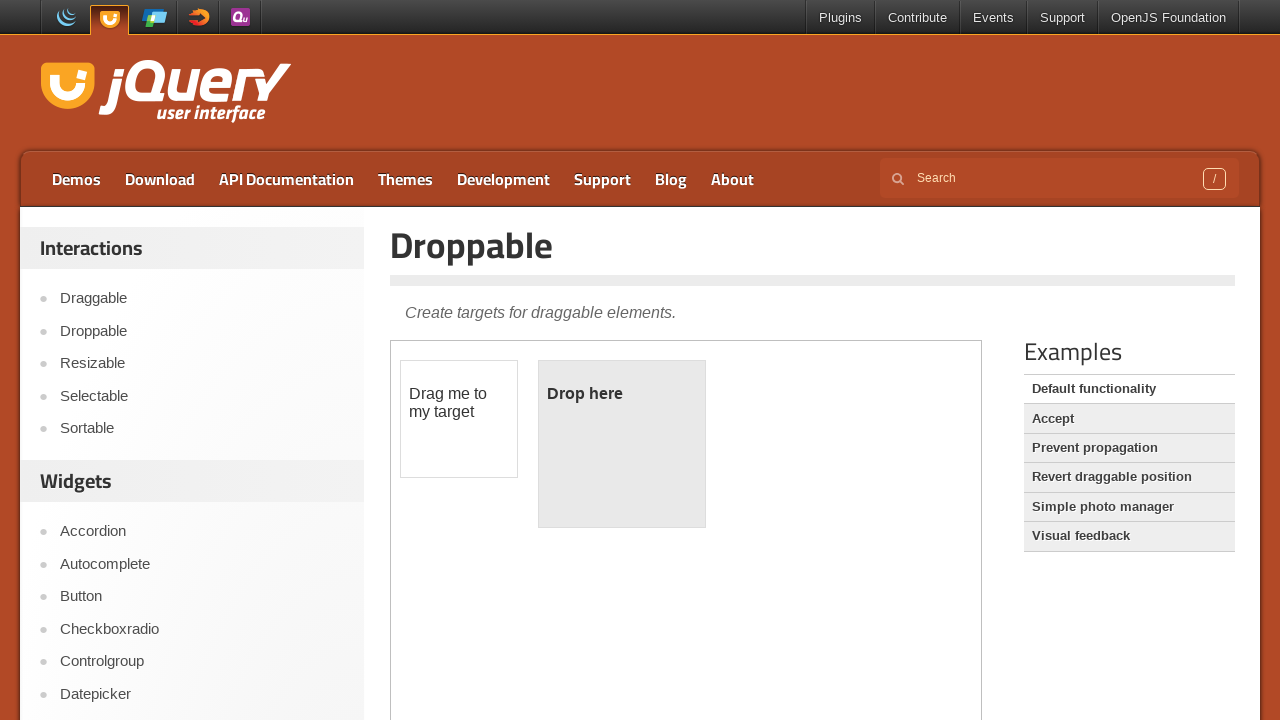

Located the draggable source element
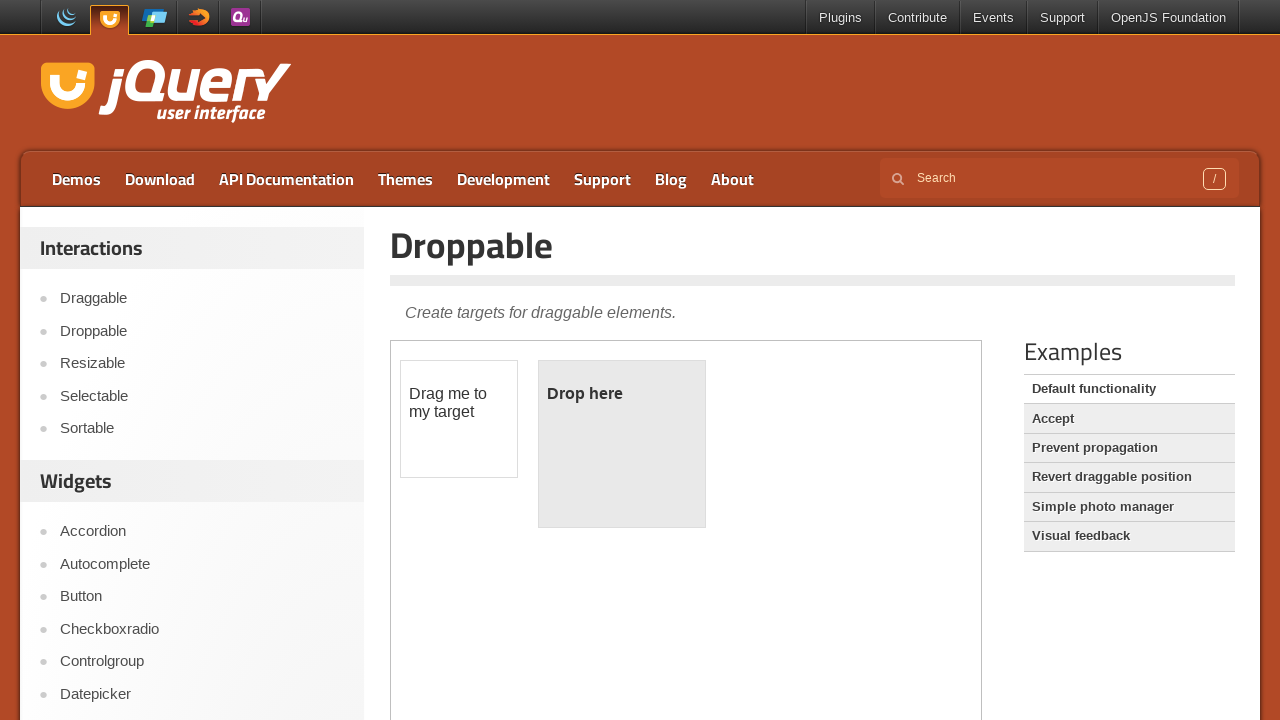

Located the droppable target element
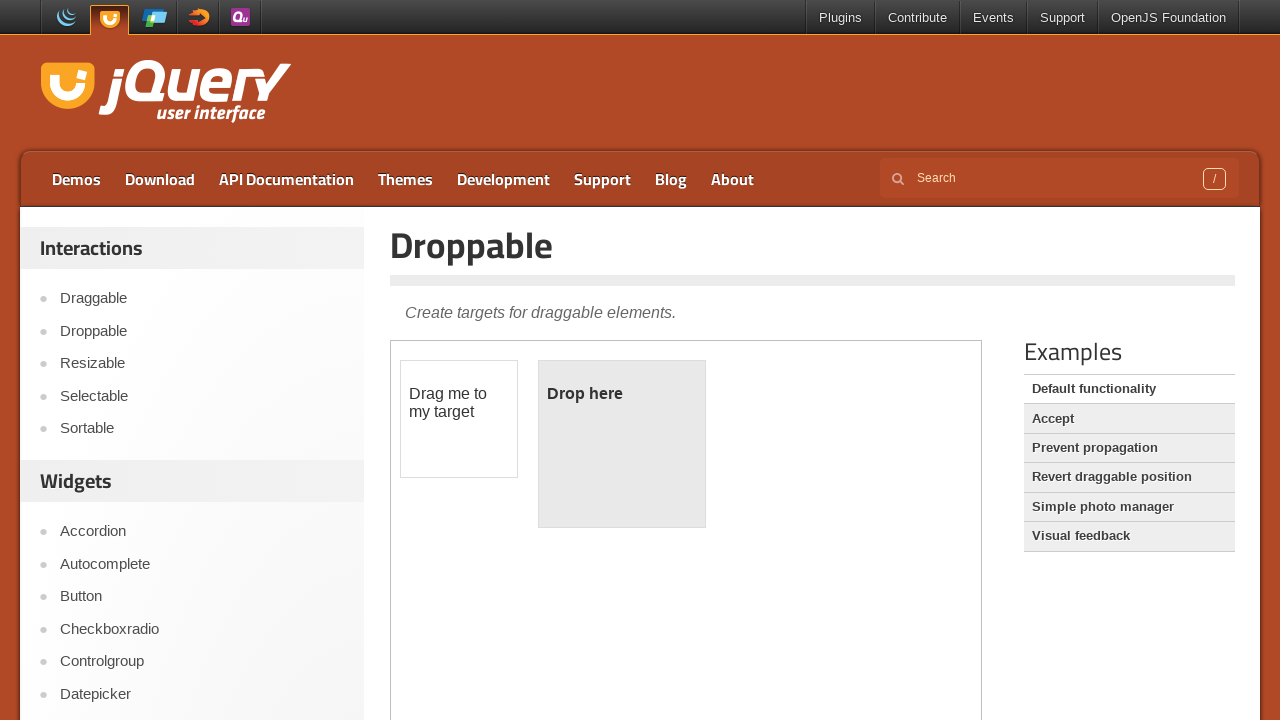

Dragged source element onto target element at (622, 444)
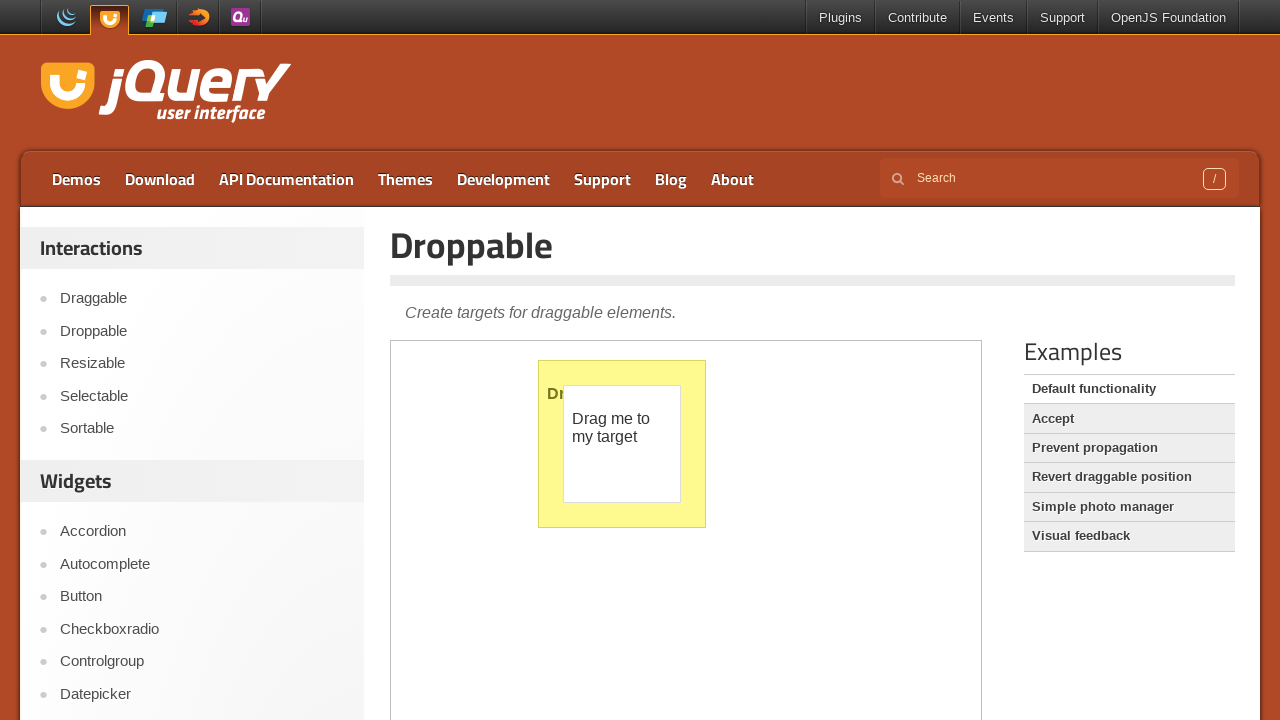

Waited for drag and drop animation to complete
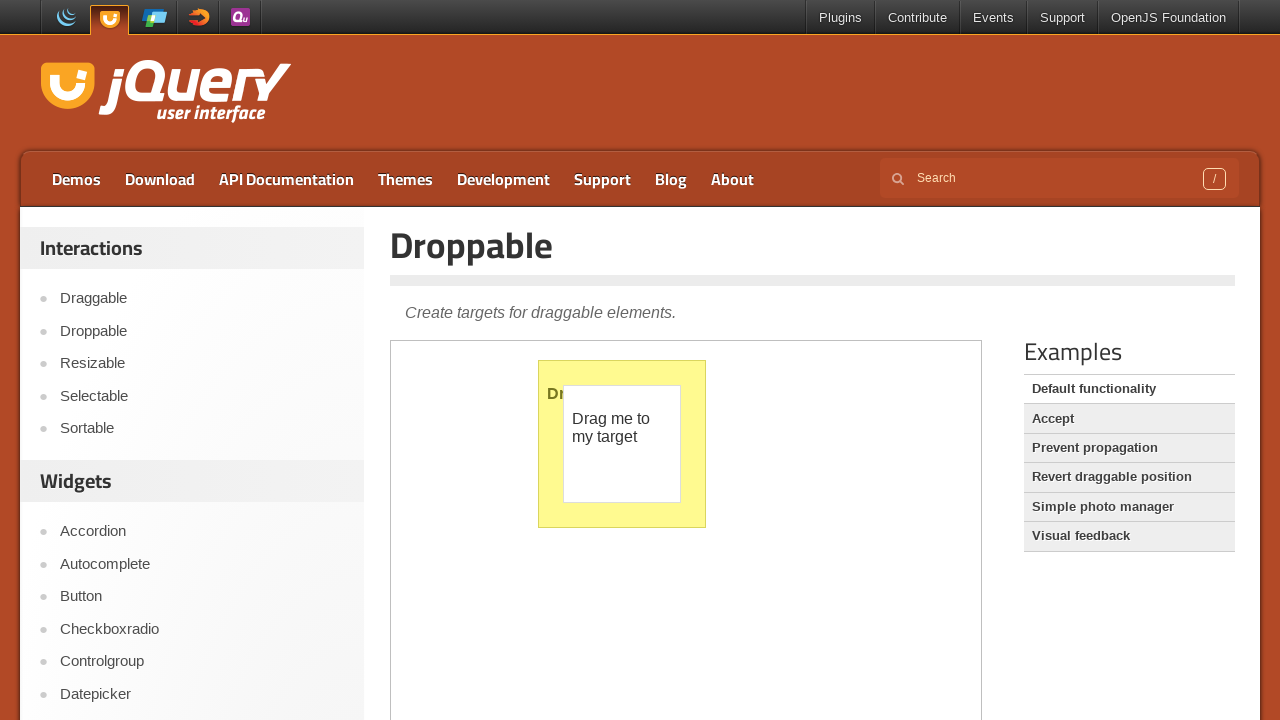

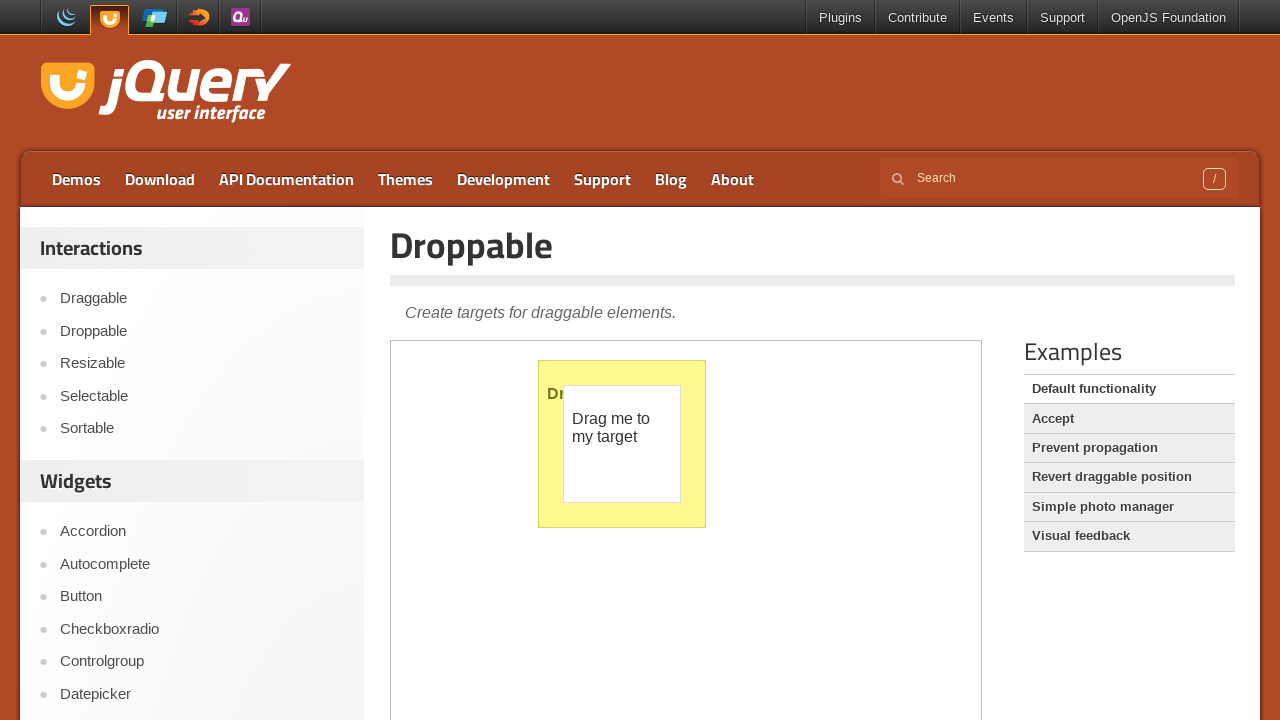